Tests drag and drop functionality by dragging an element from one location and dropping it to another location within an iframe

Starting URL: https://jqueryui.com/droppable/

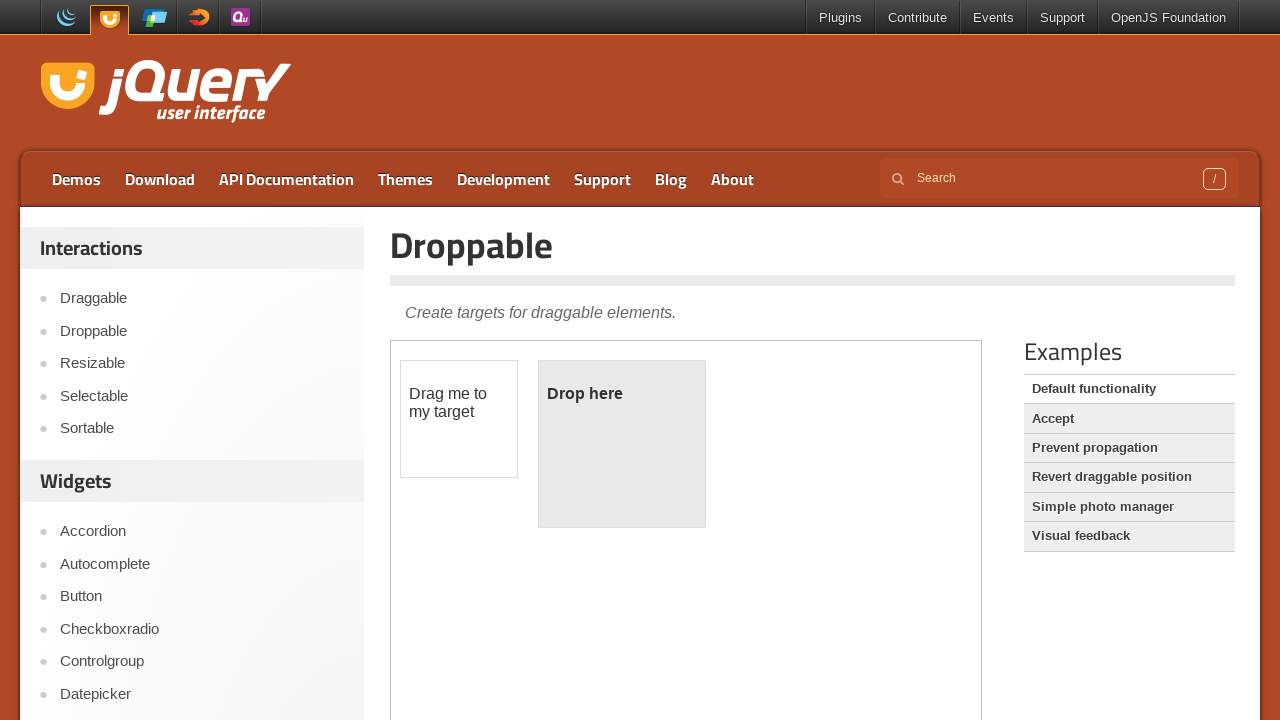

Located the iframe containing the drag and drop demo
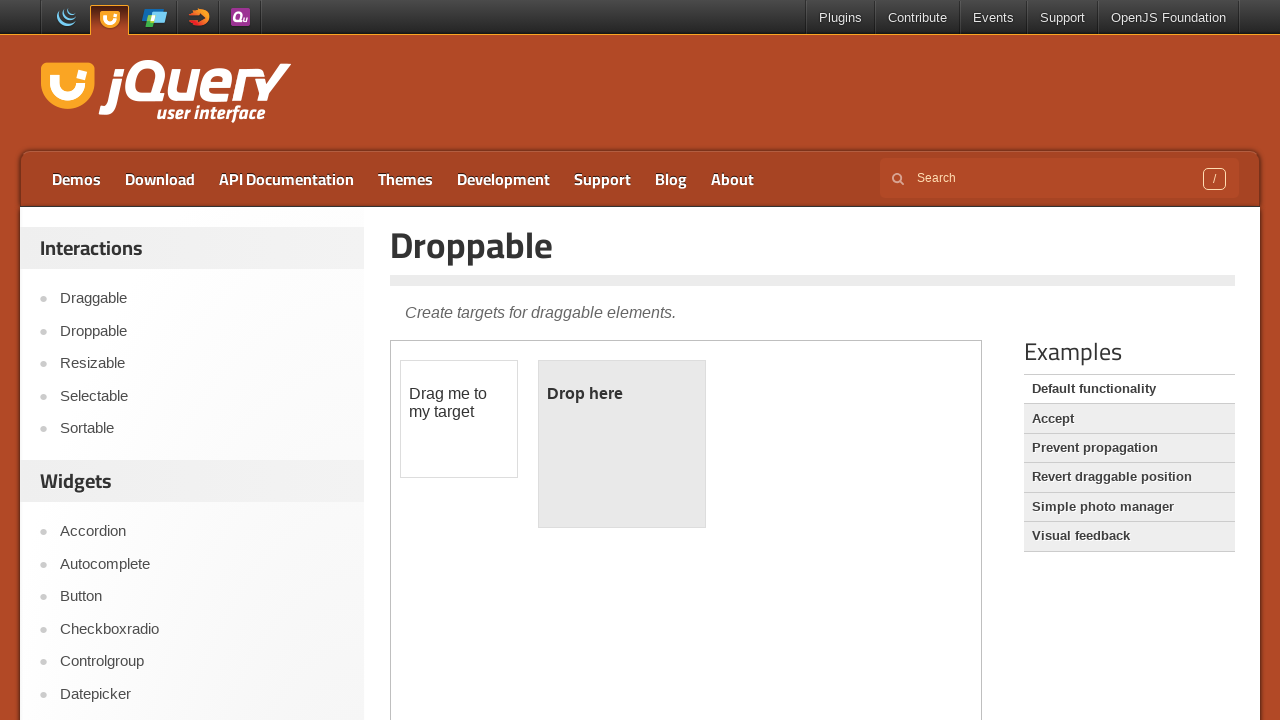

Located the draggable element with ID 'draggable'
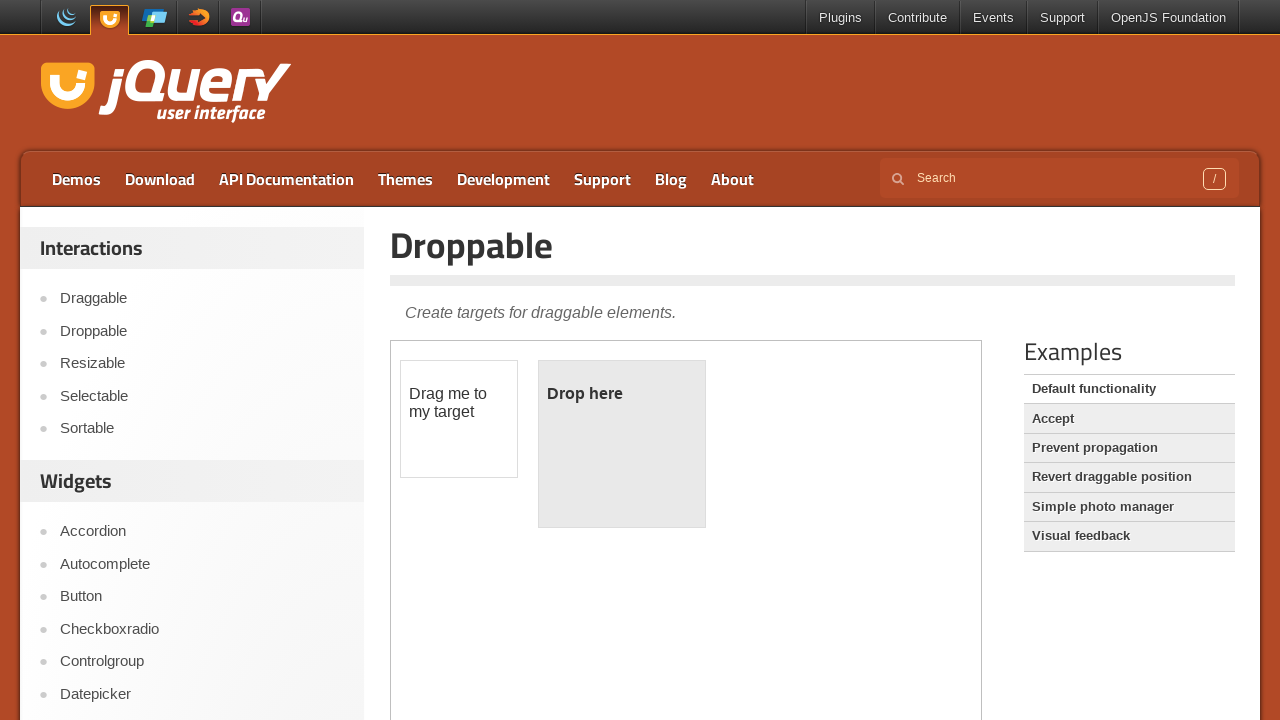

Located the droppable element with ID 'droppable'
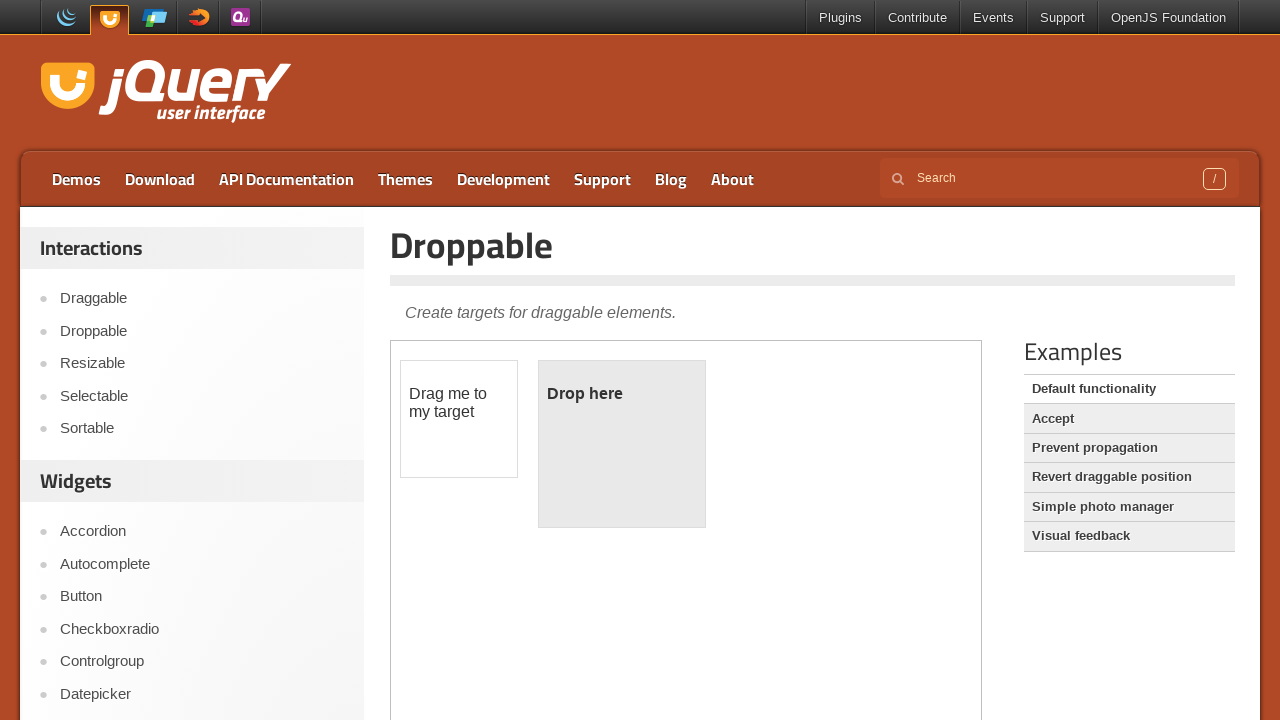

Dragged the draggable element and dropped it onto the droppable element at (622, 444)
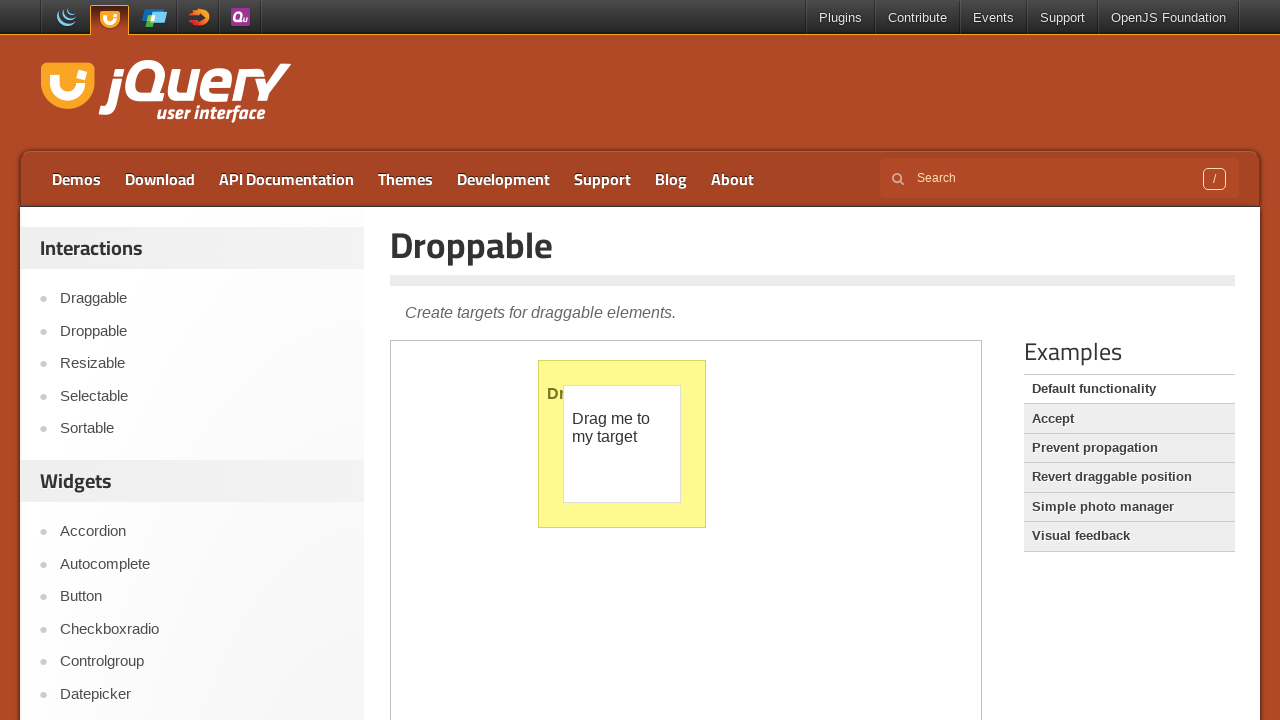

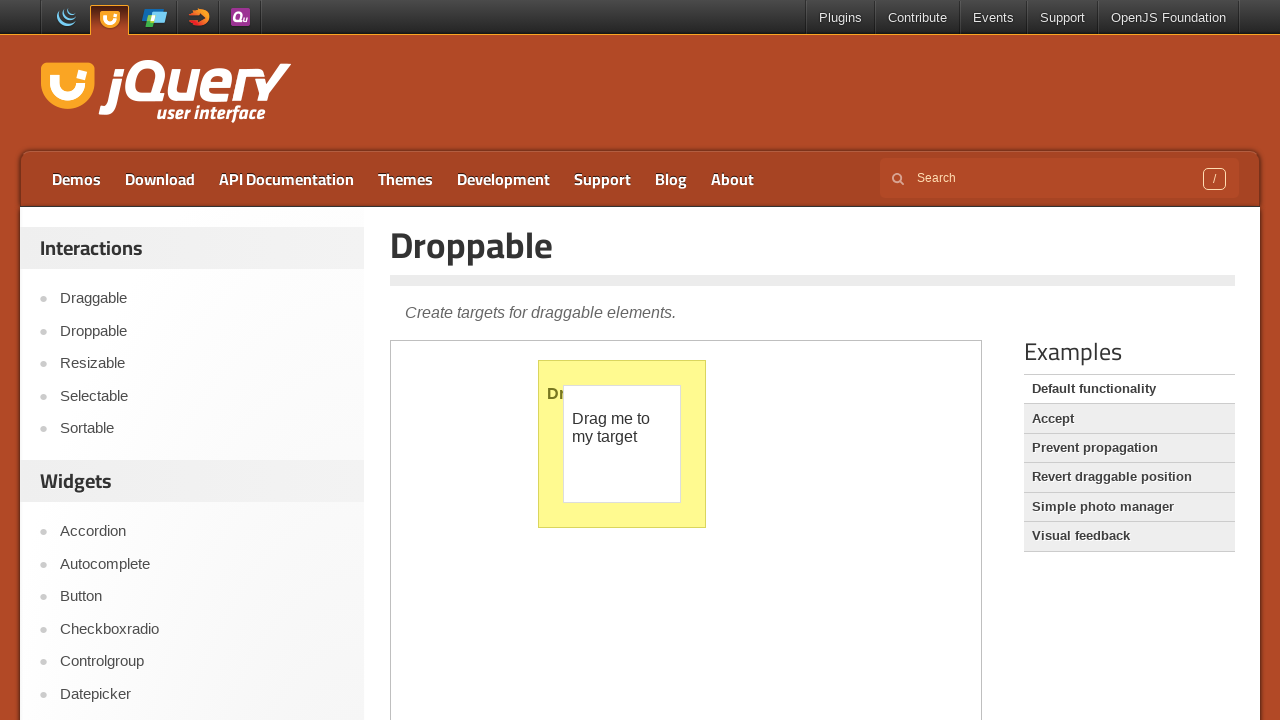